Tests JavaScript alert handling by clicking a button that triggers an alert and accepting it

Starting URL: https://www.qa-practice.com/elements/alert/alert

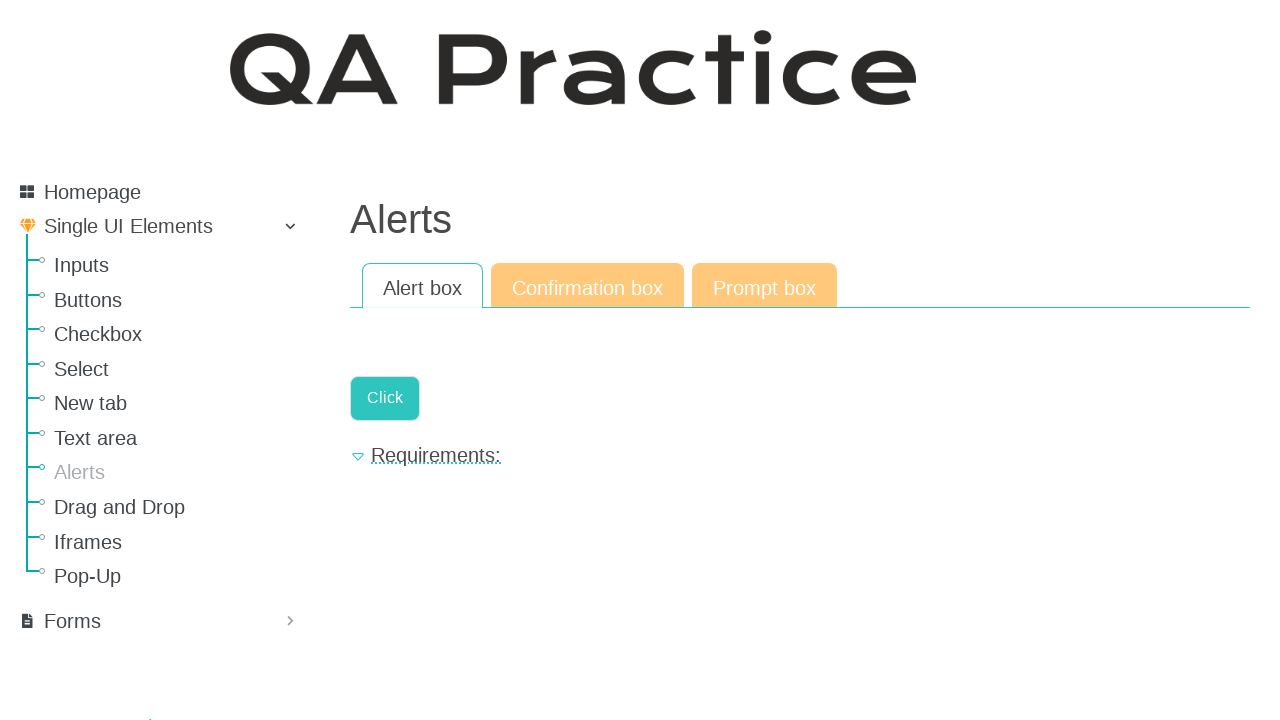

Set up dialog handler to accept alerts
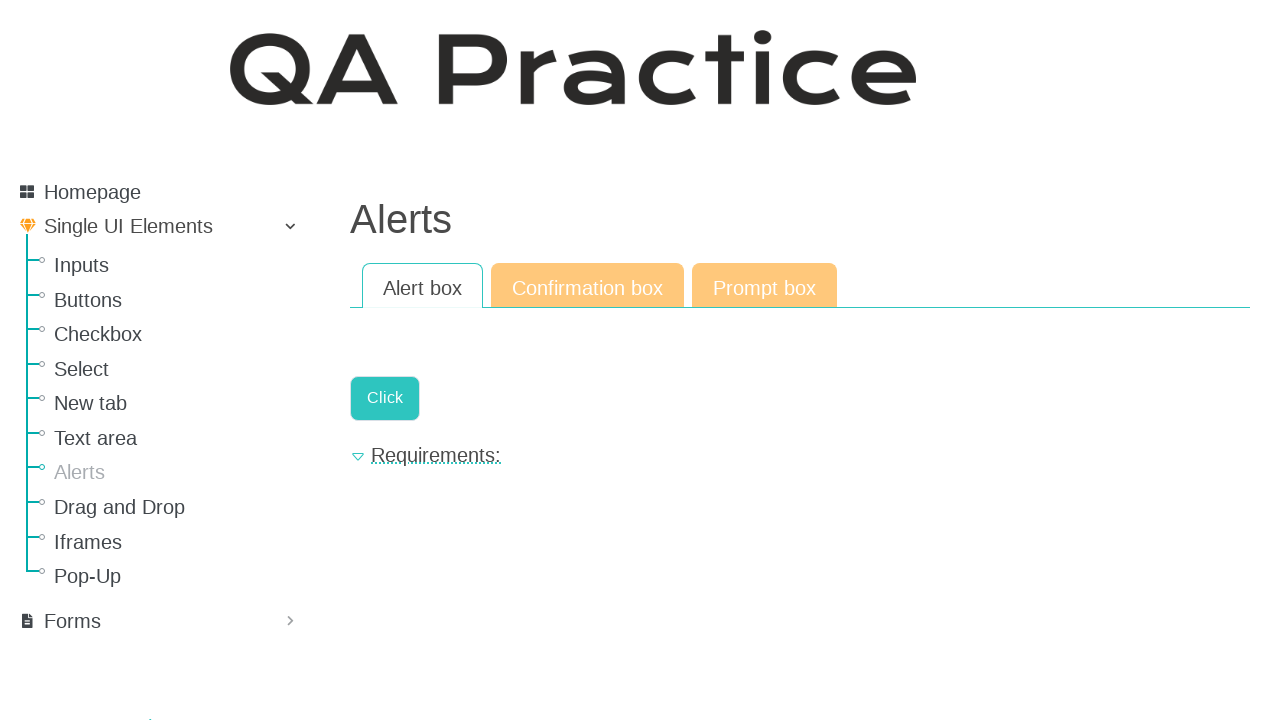

Clicked button to trigger alert at (385, 398) on .a-button
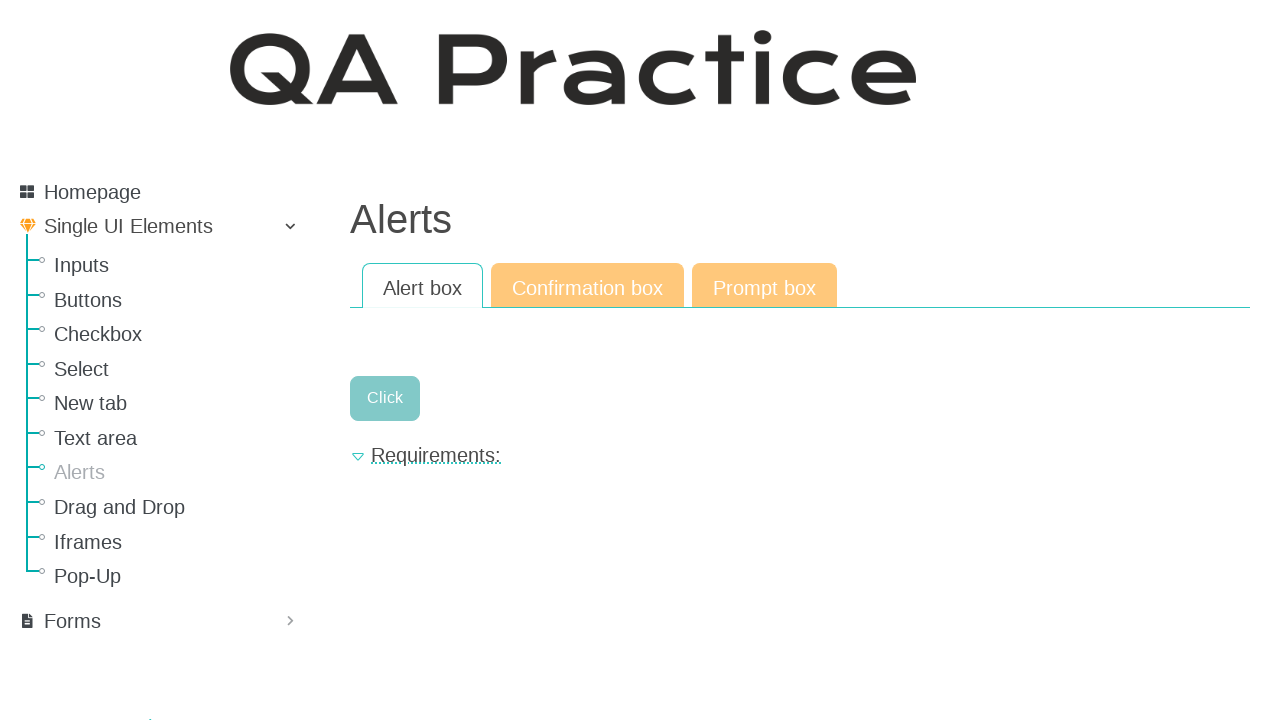

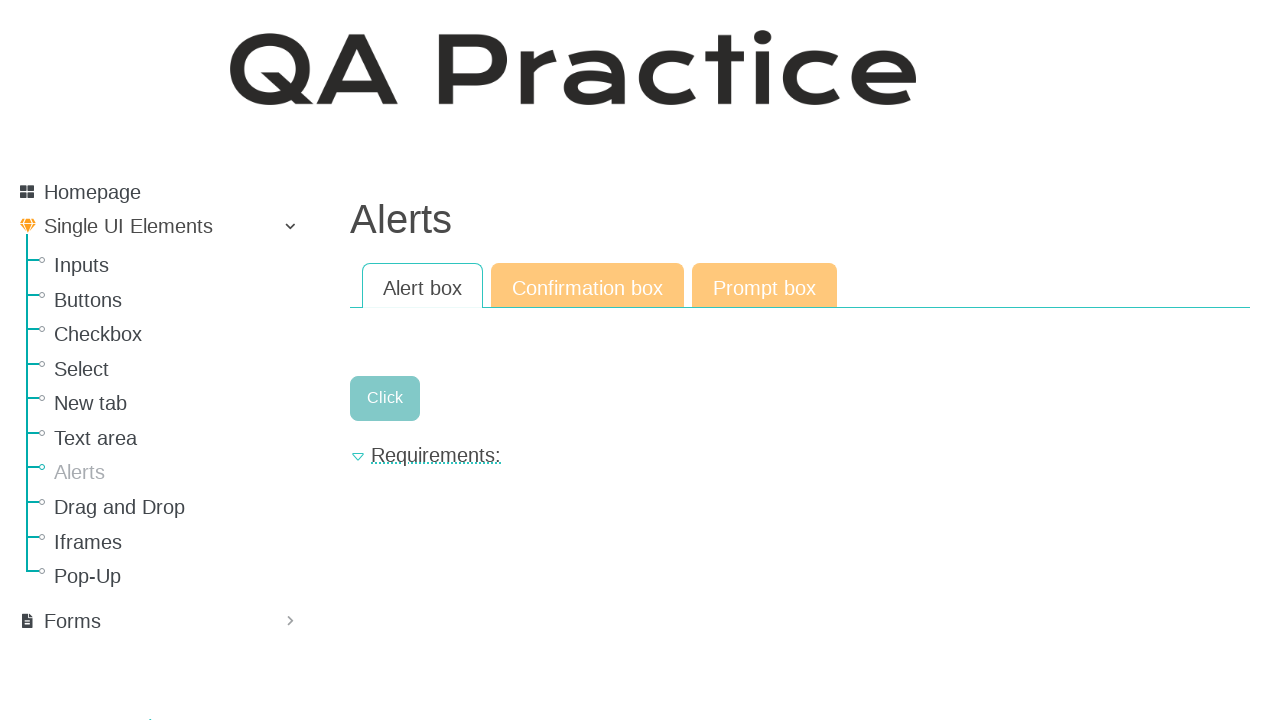